Tests pagination functionality on GitHub topics page by clicking the "Load more" button multiple times to load additional repository listings

Starting URL: https://github.com/topics/android

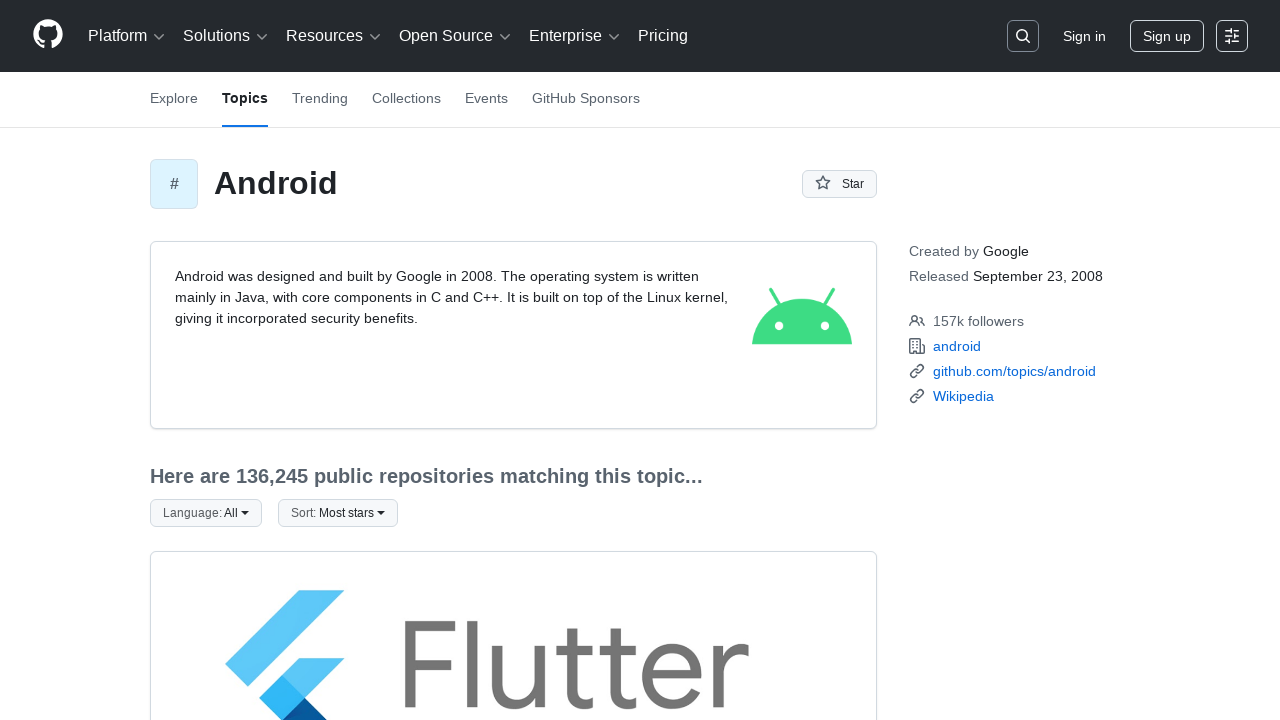

Clicked 'Load more' button to load page 2 at (514, 573) on button.ajax-pagination-btn
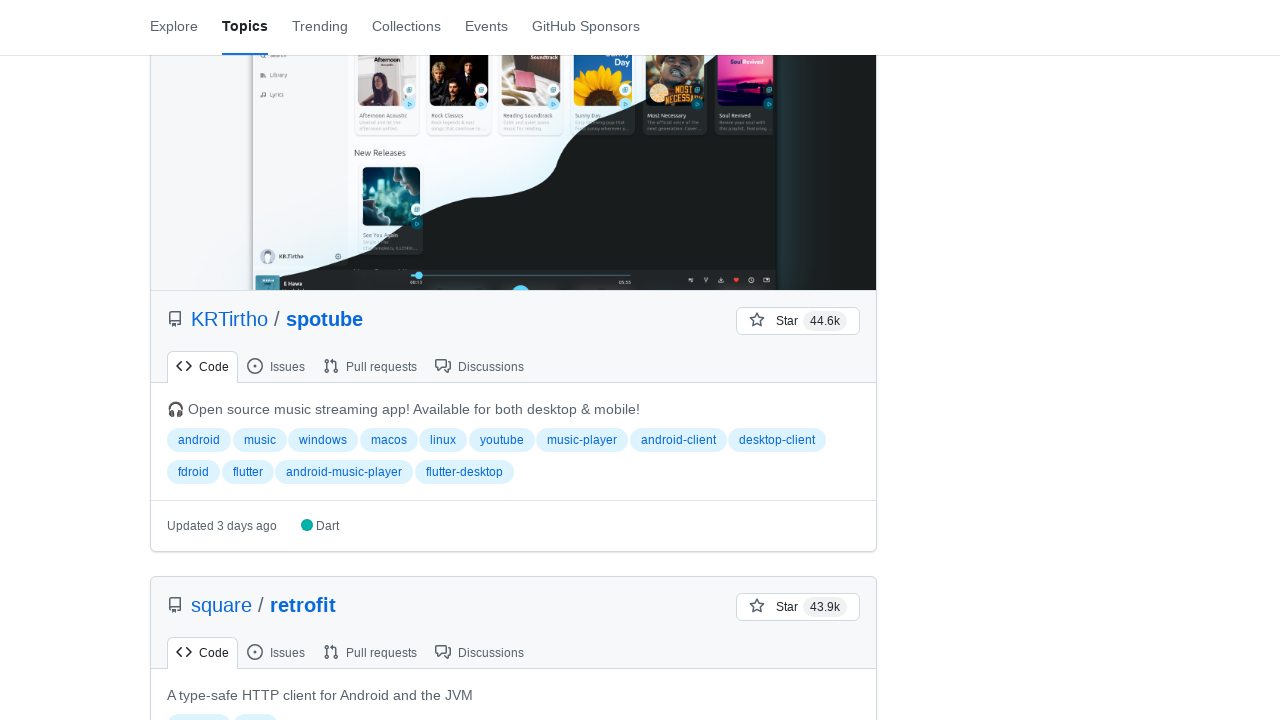

Waited 3 seconds for new content to load
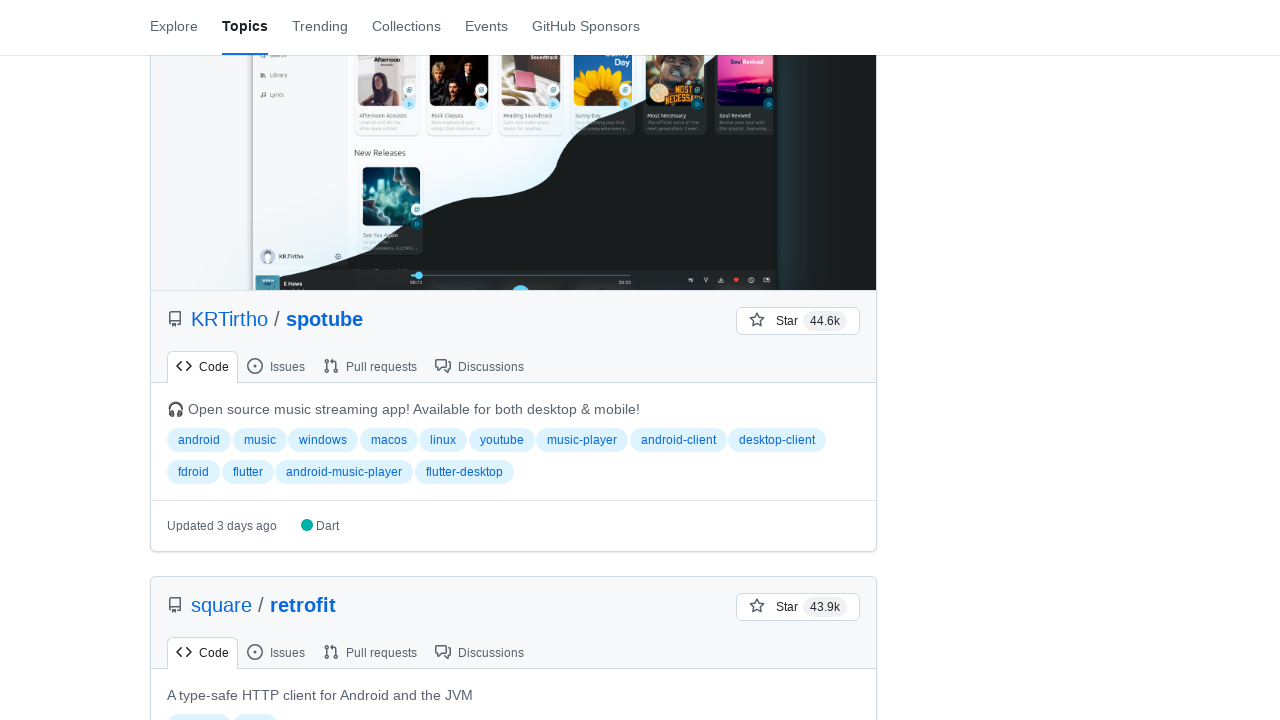

Clicked 'Load more' button again to load page 3 at (514, 573) on button.ajax-pagination-btn
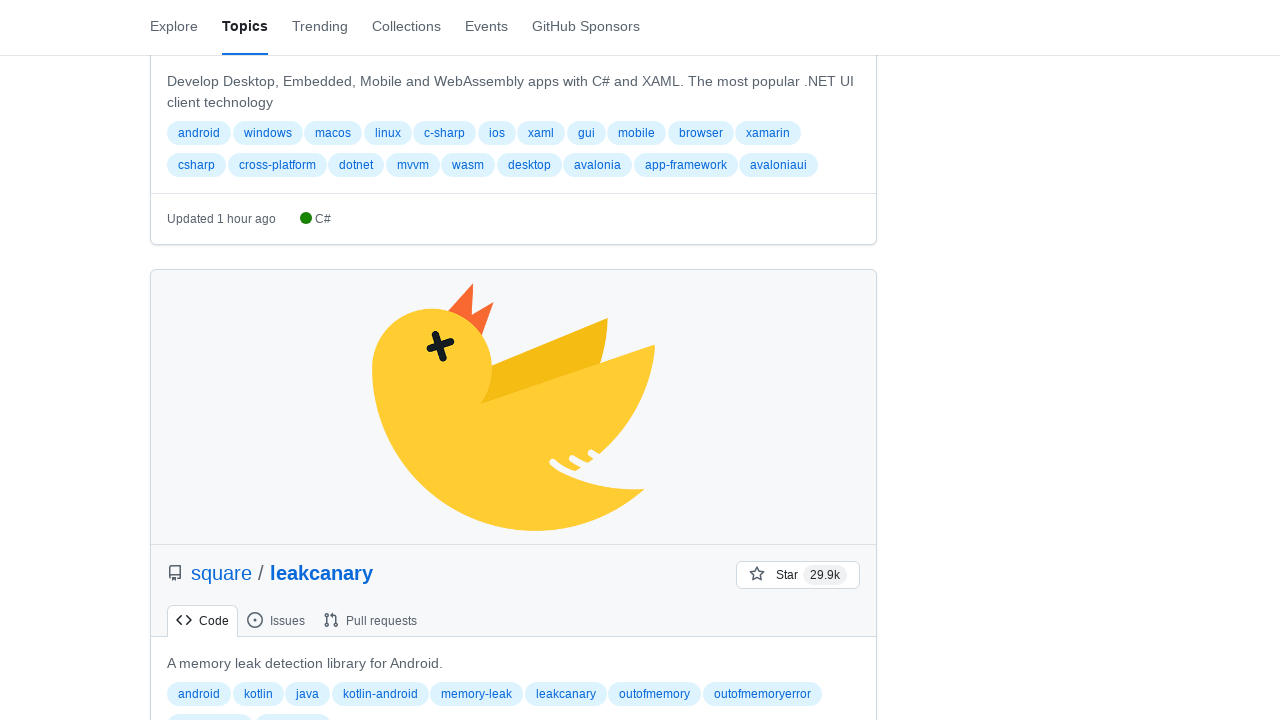

Waited for repository links to be visible and verified repositories are loaded
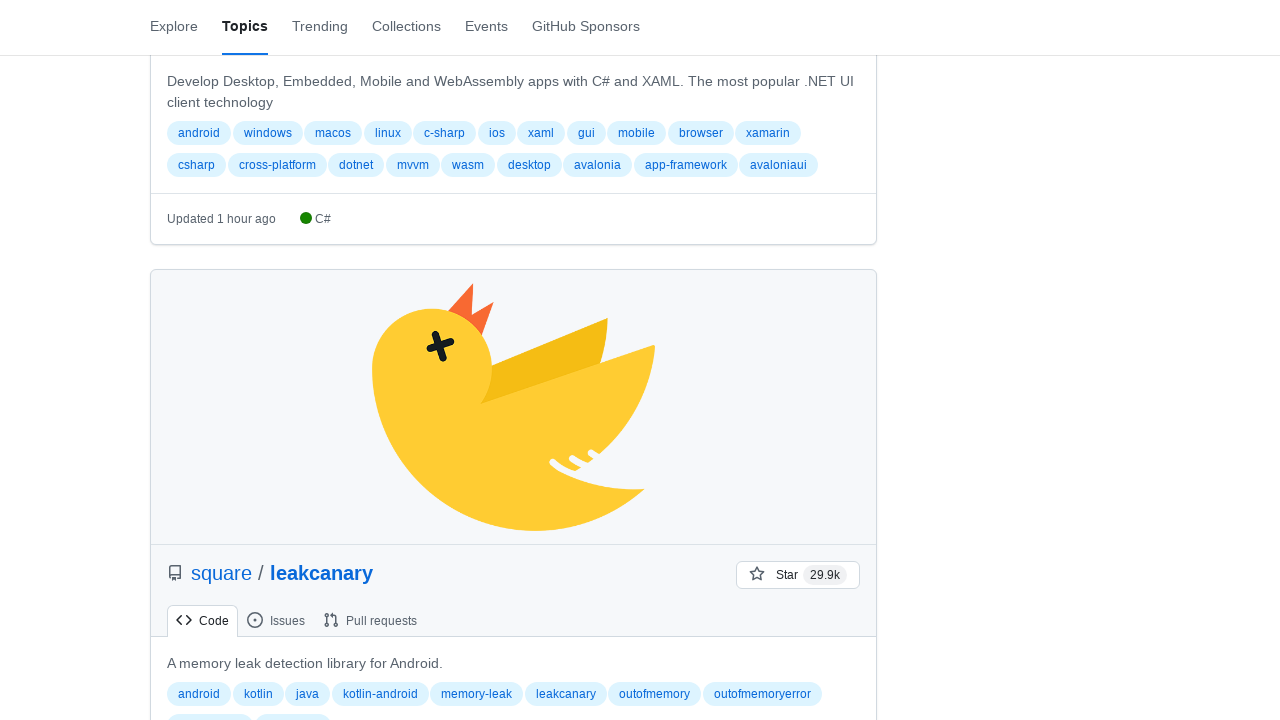

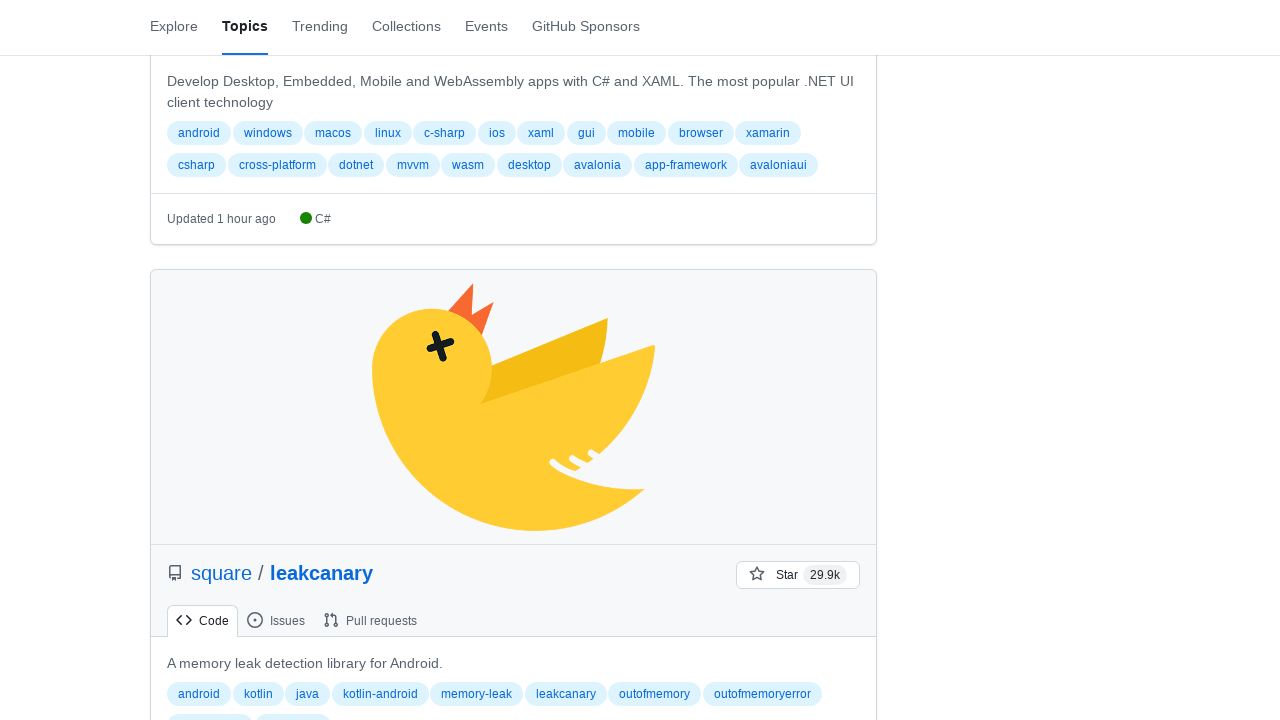